Opens a new browser tab using keyboard shortcut

Starting URL: https://the-internet.herokuapp.com/upload

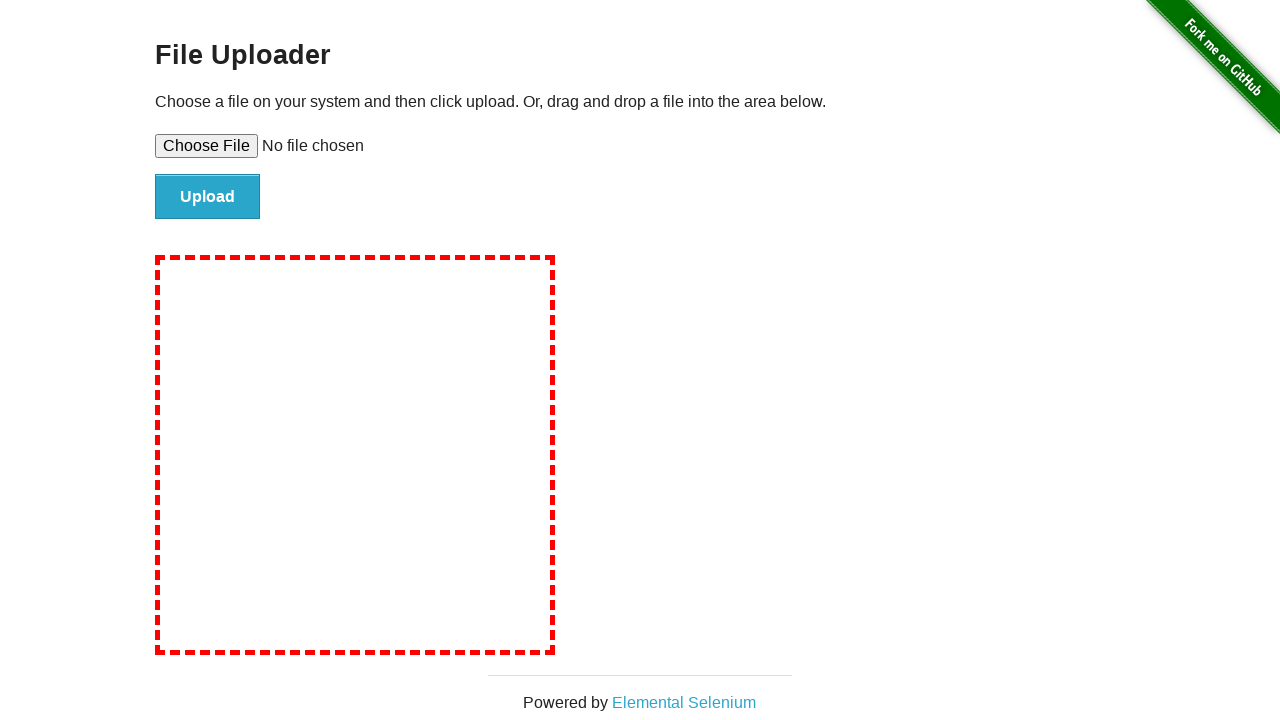

Opened a new browser tab using context.new_page()
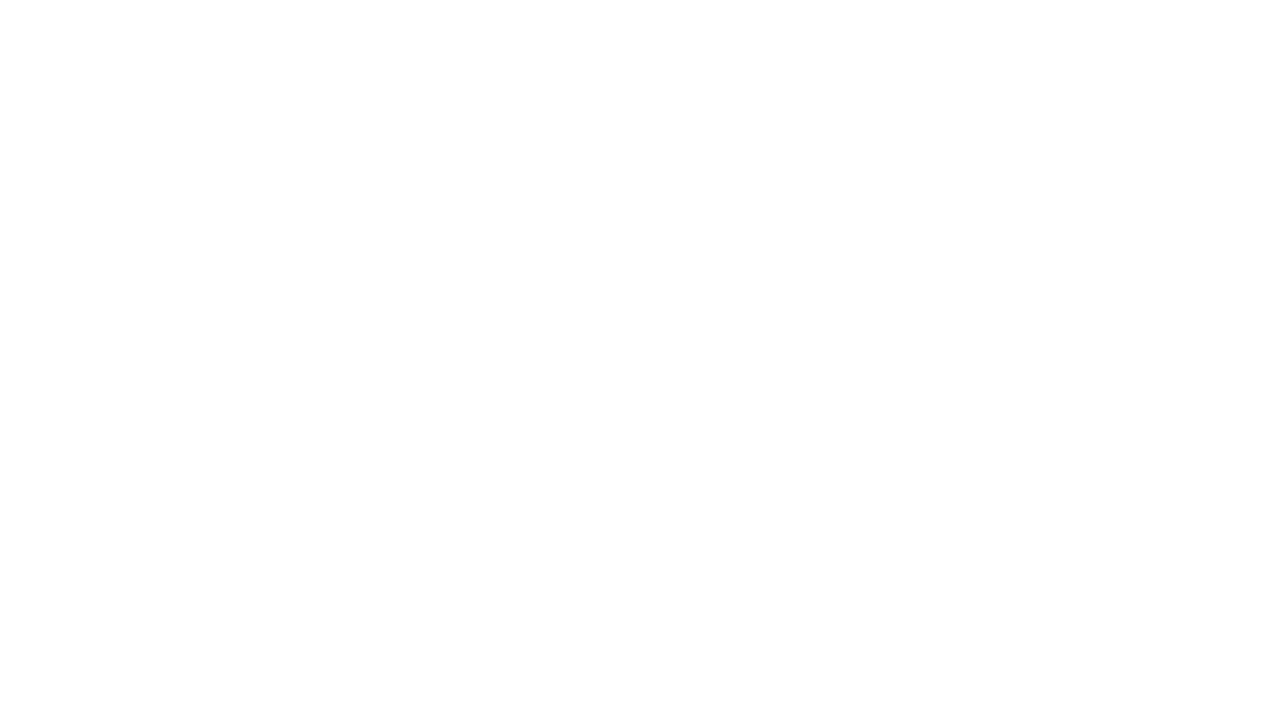

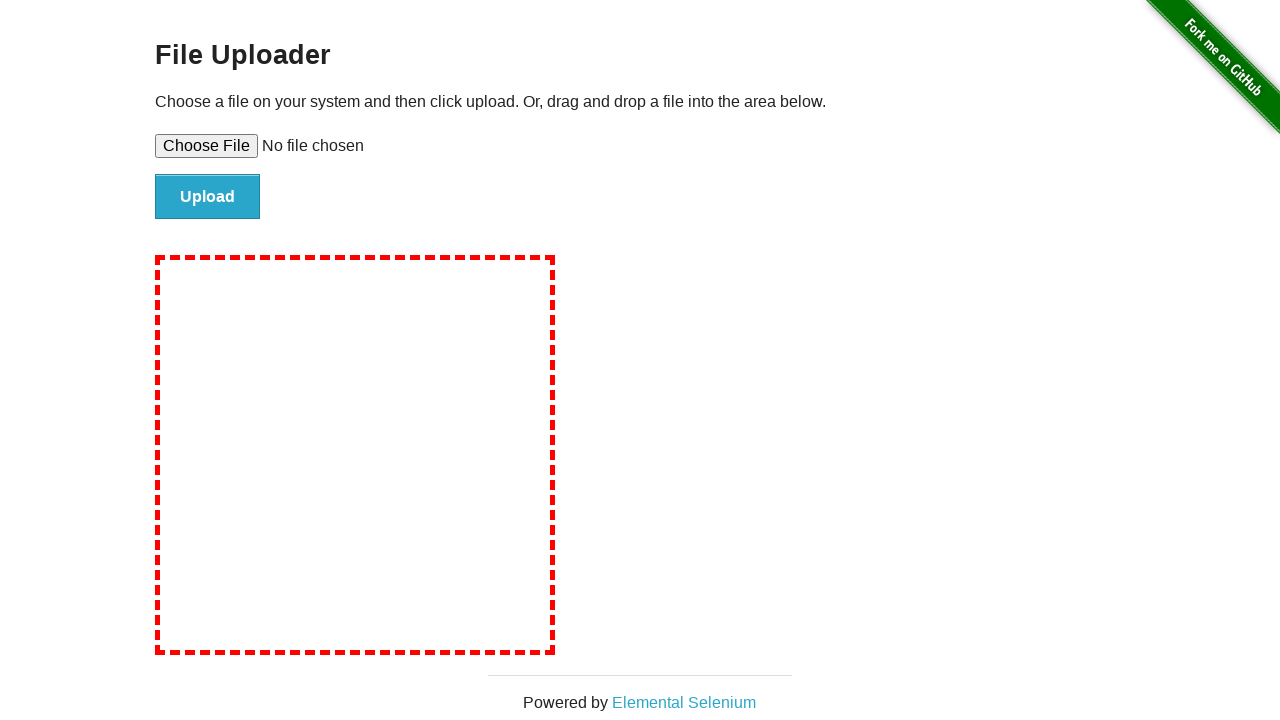